Tests alert handling by triggering an alert dialog and accepting it

Starting URL: https://demo.automationtesting.in/Alerts.html

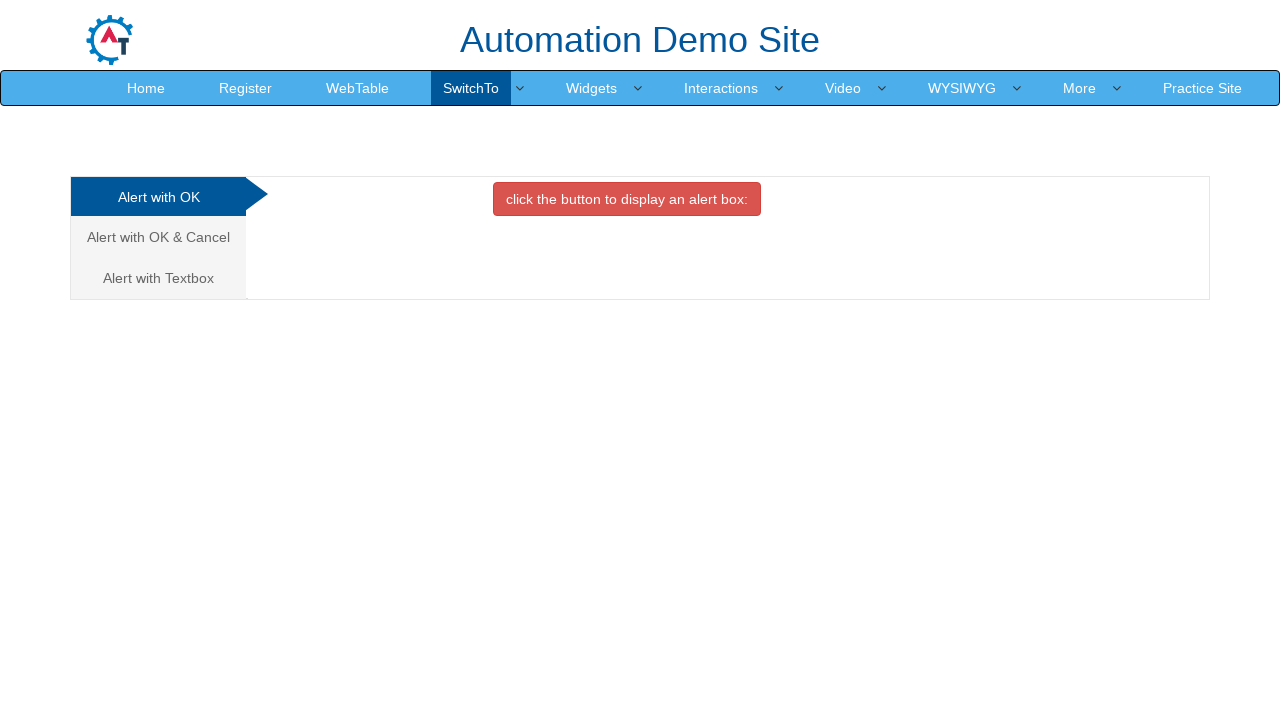

Clicked button to trigger alert dialog at (627, 199) on xpath=/html/body/div[1]/div/div/div/div[2]/div[1]/button
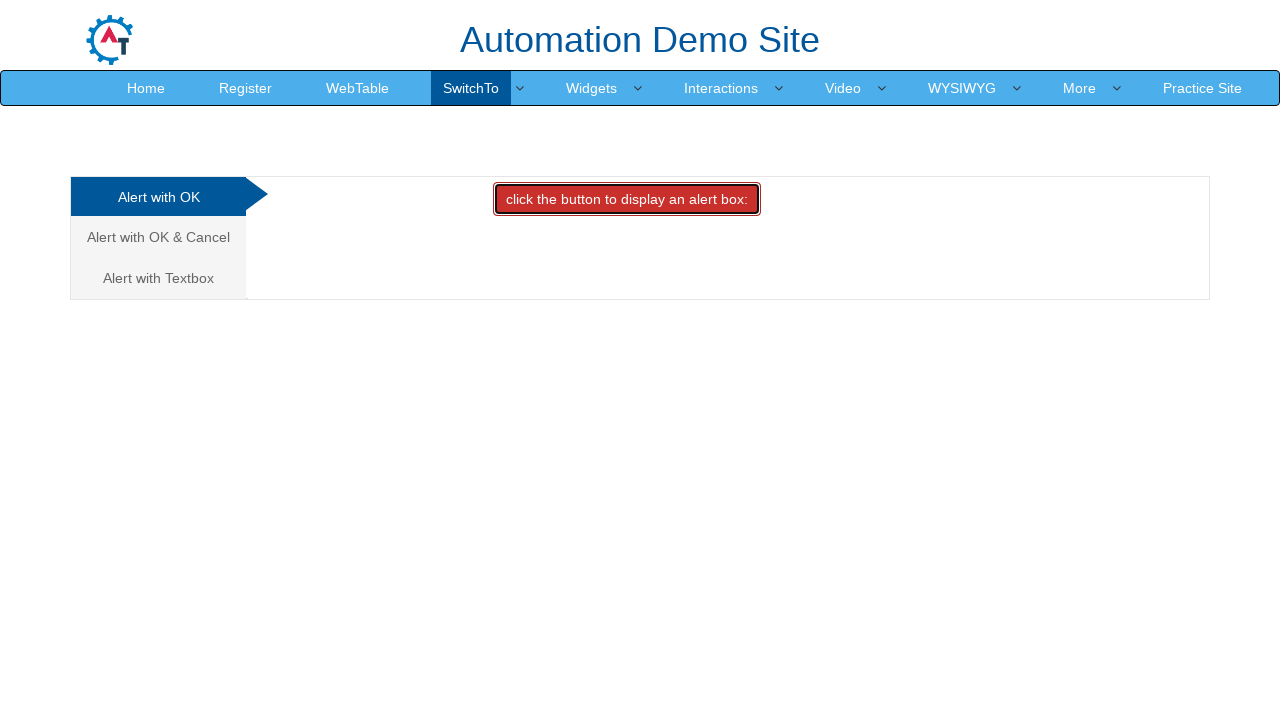

Set up dialog handler to accept alerts
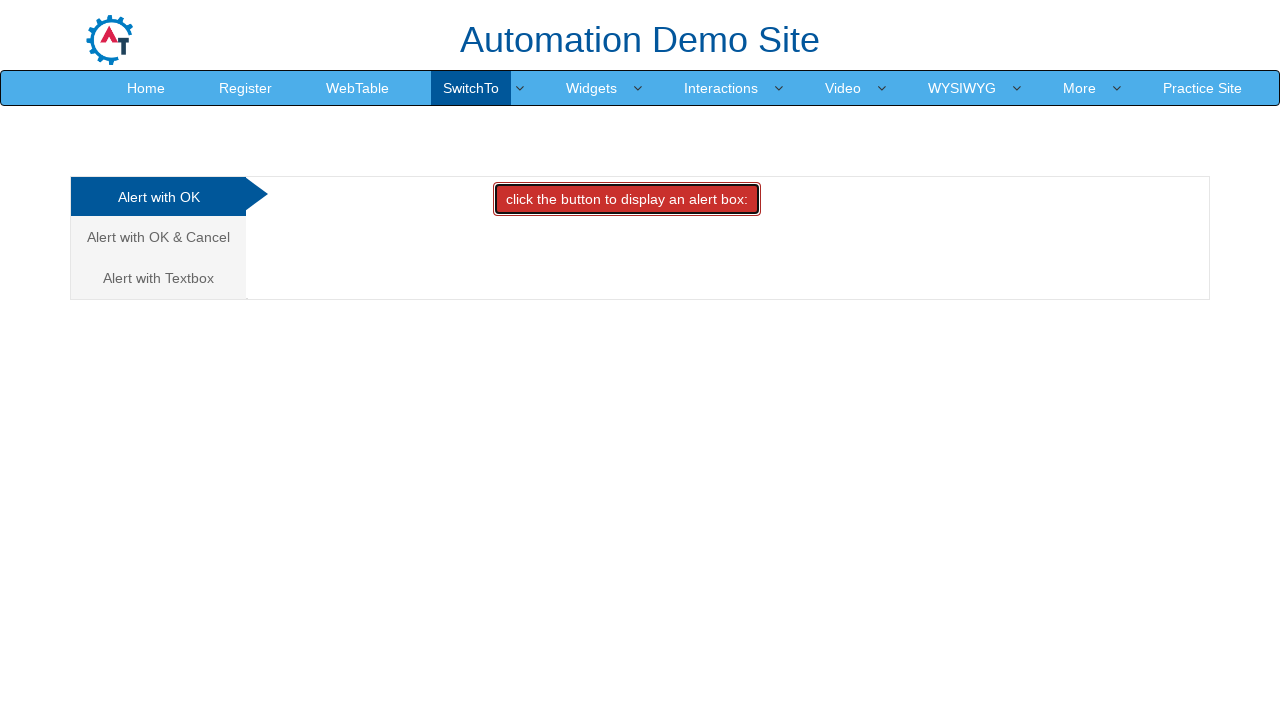

Triggered any pending dialogs by evaluating JavaScript
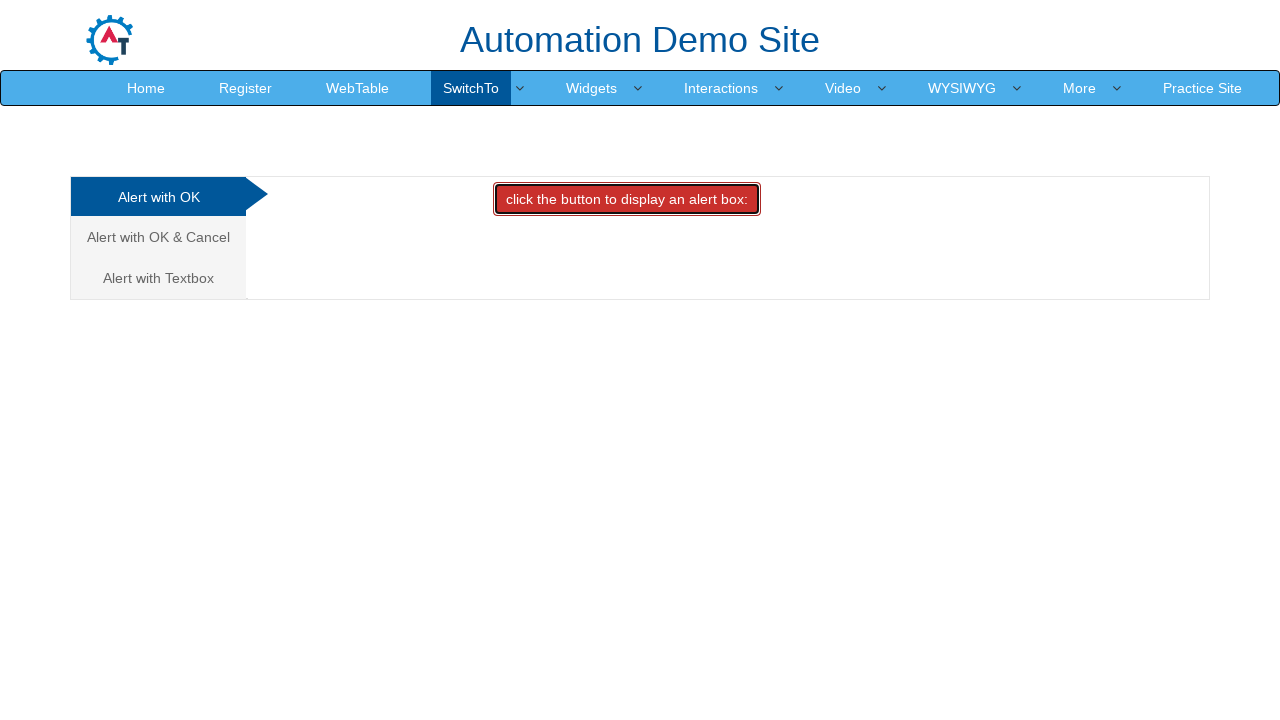

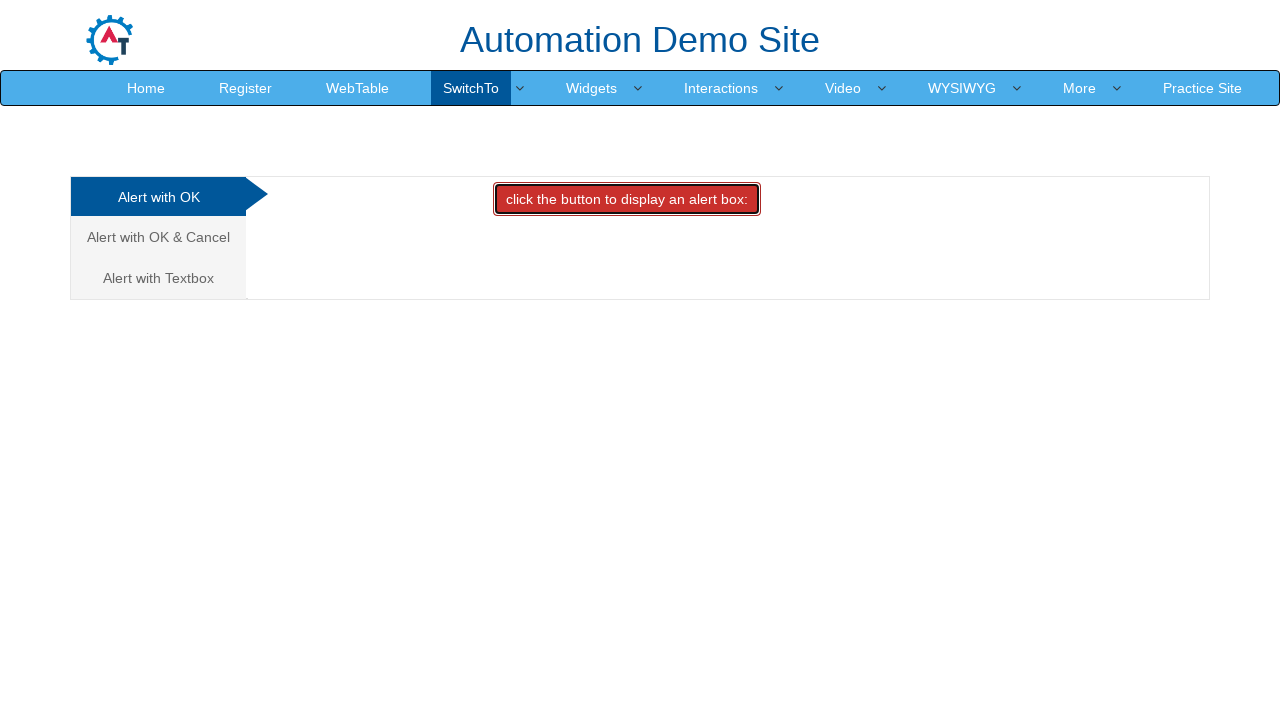